Tests a text input form by entering "get()" into a textarea field and clicking the submit button to verify the answer

Starting URL: https://suninjuly.github.io/text_input_task.html

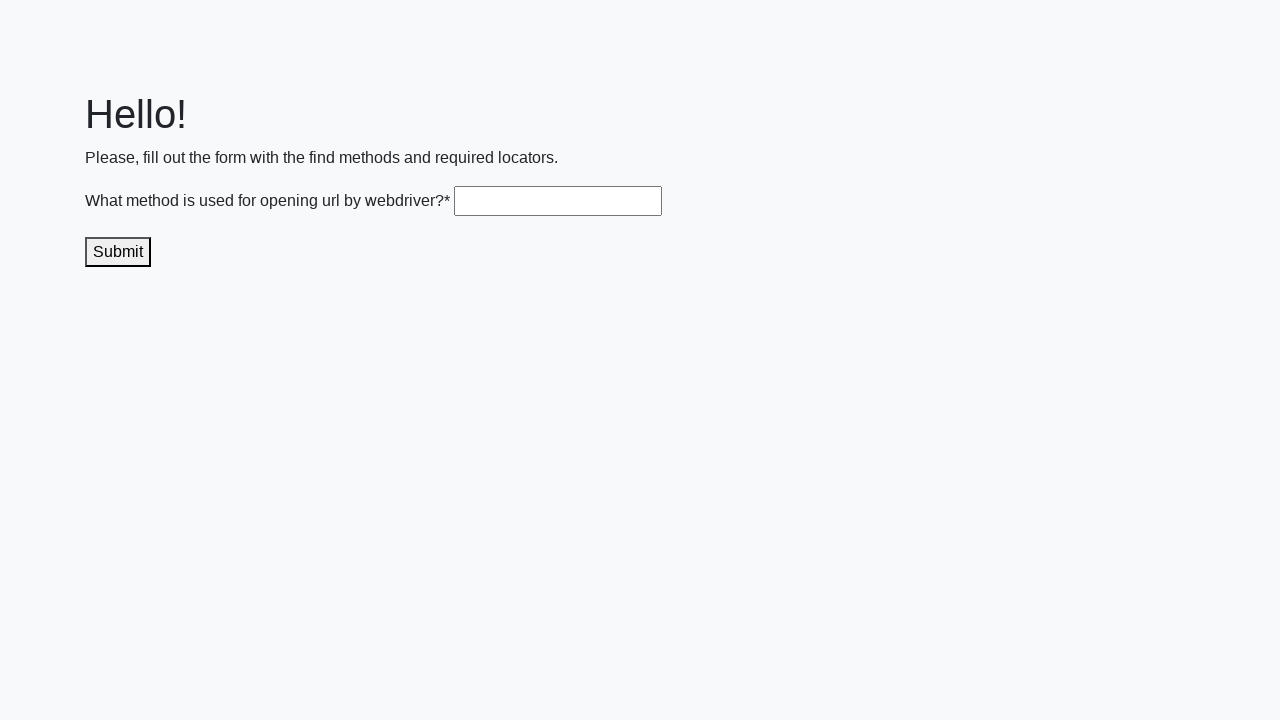

Filled textarea field with 'get()' on .textarea
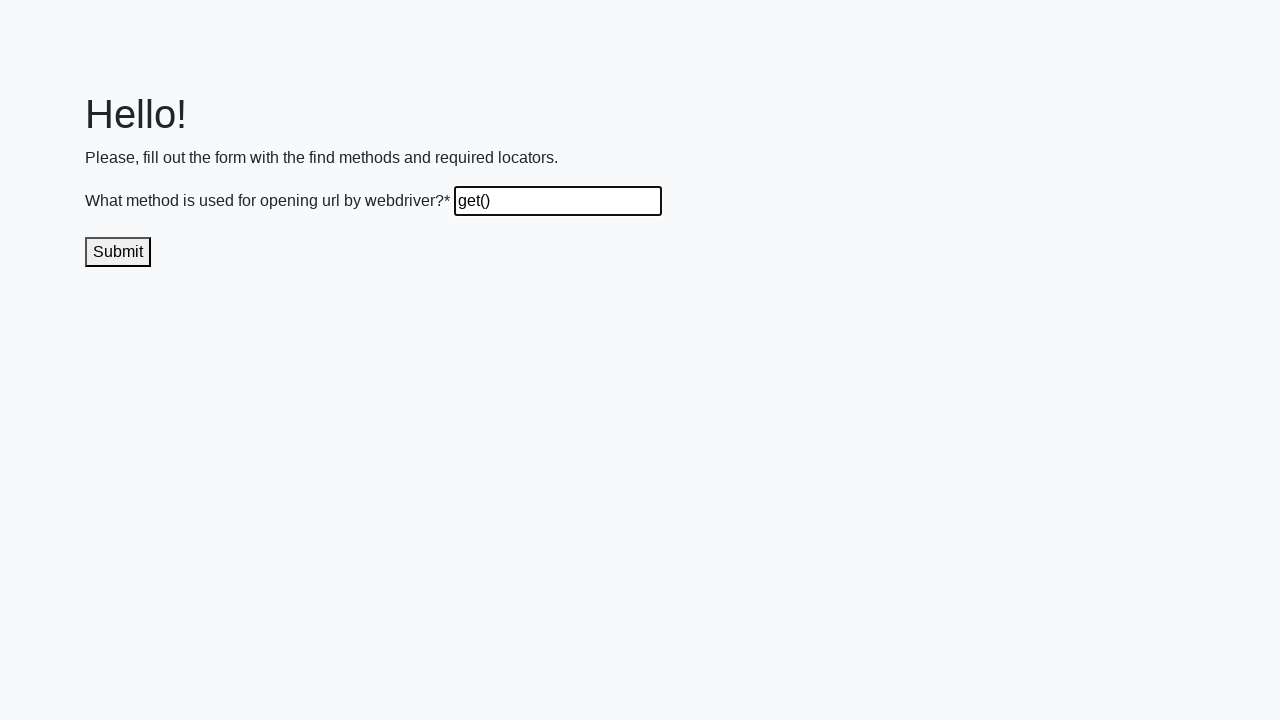

Clicked submit button to send the answer at (118, 252) on .submit-submission
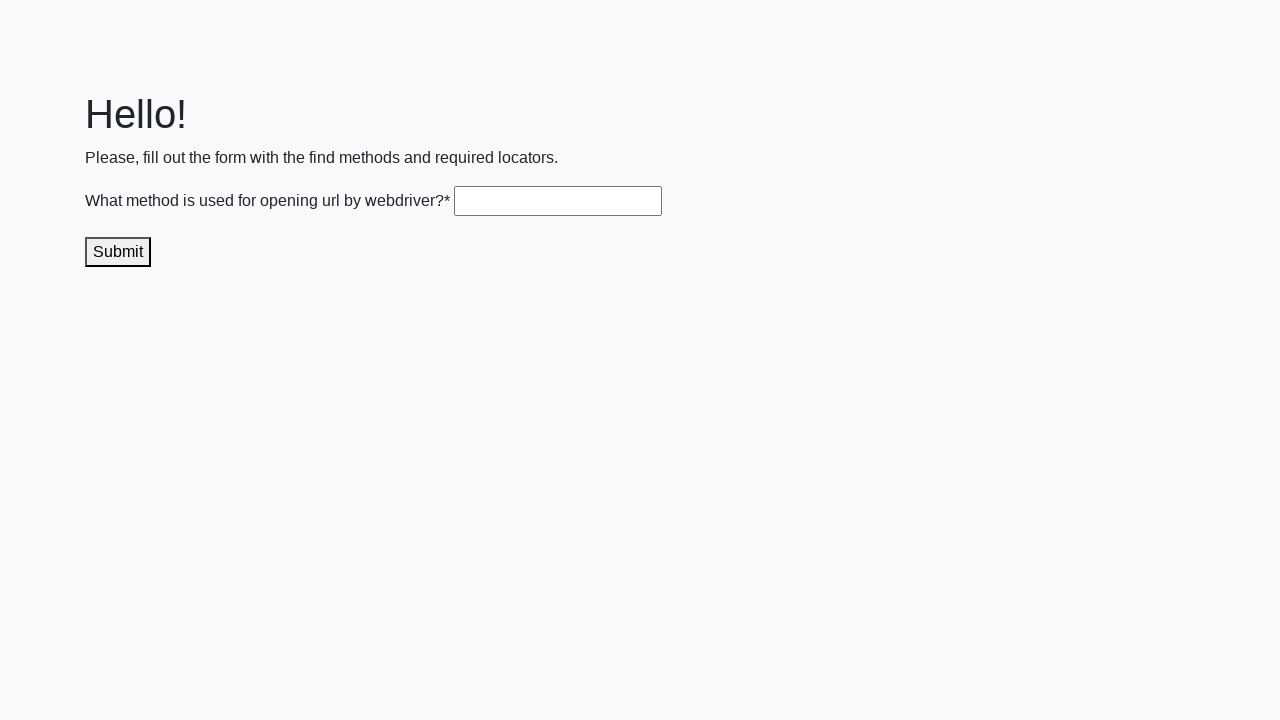

Waited for response to appear
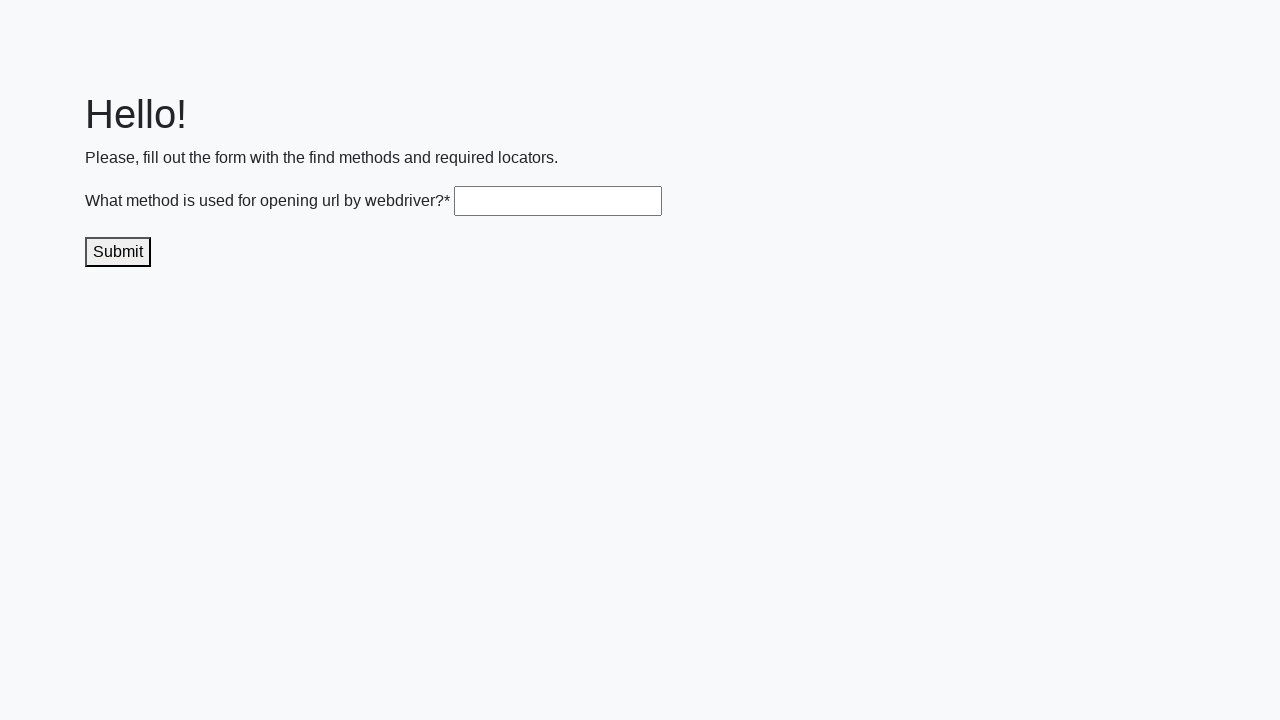

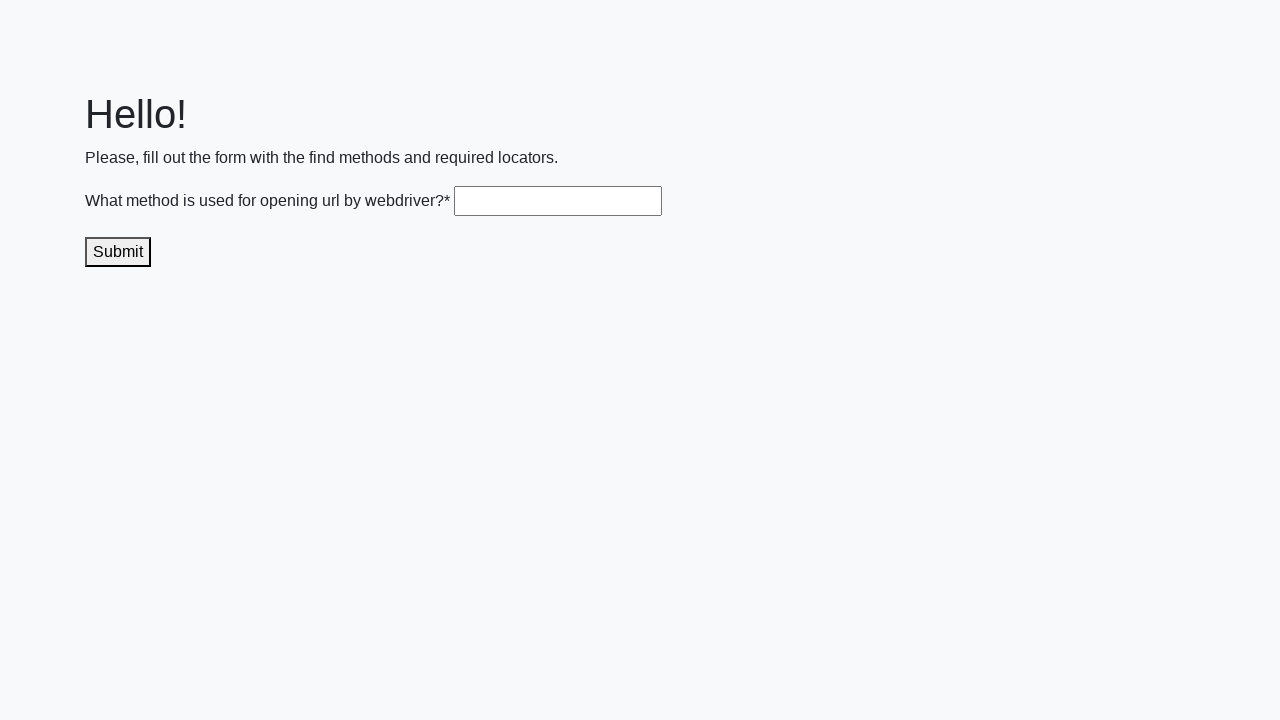